Tests alert handling functionality by triggering an alert dialog and dismissing it

Starting URL: https://demo.automationtesting.in/Alerts.html

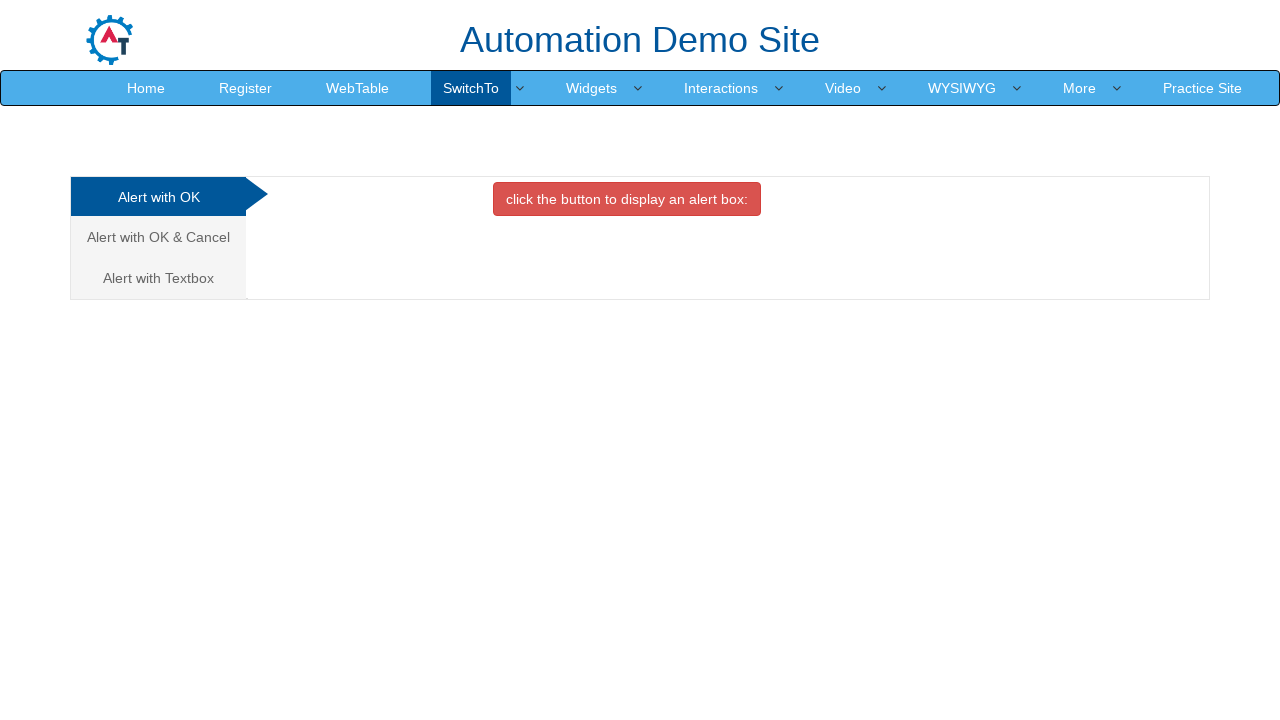

Clicked button with class 'btn btn-danger' to trigger alert at (627, 199) on xpath=//button[@class='btn btn-danger']
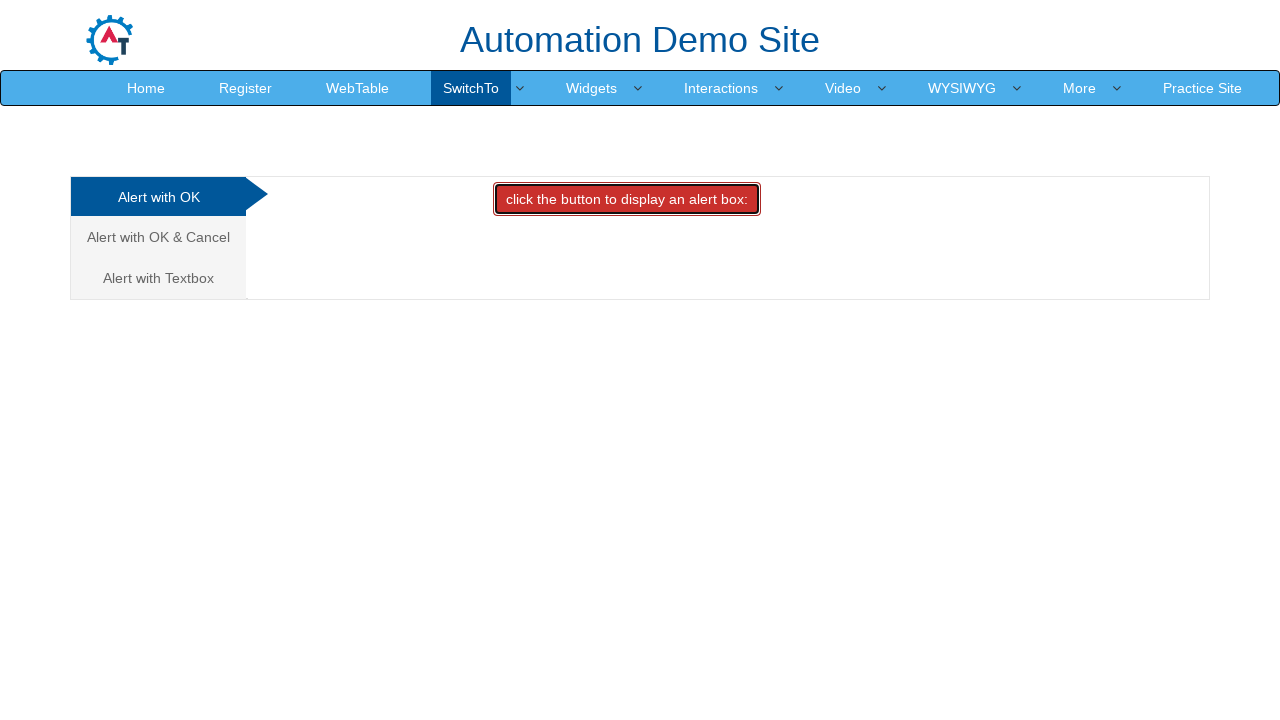

Set up event listener to dismiss alert dialogs
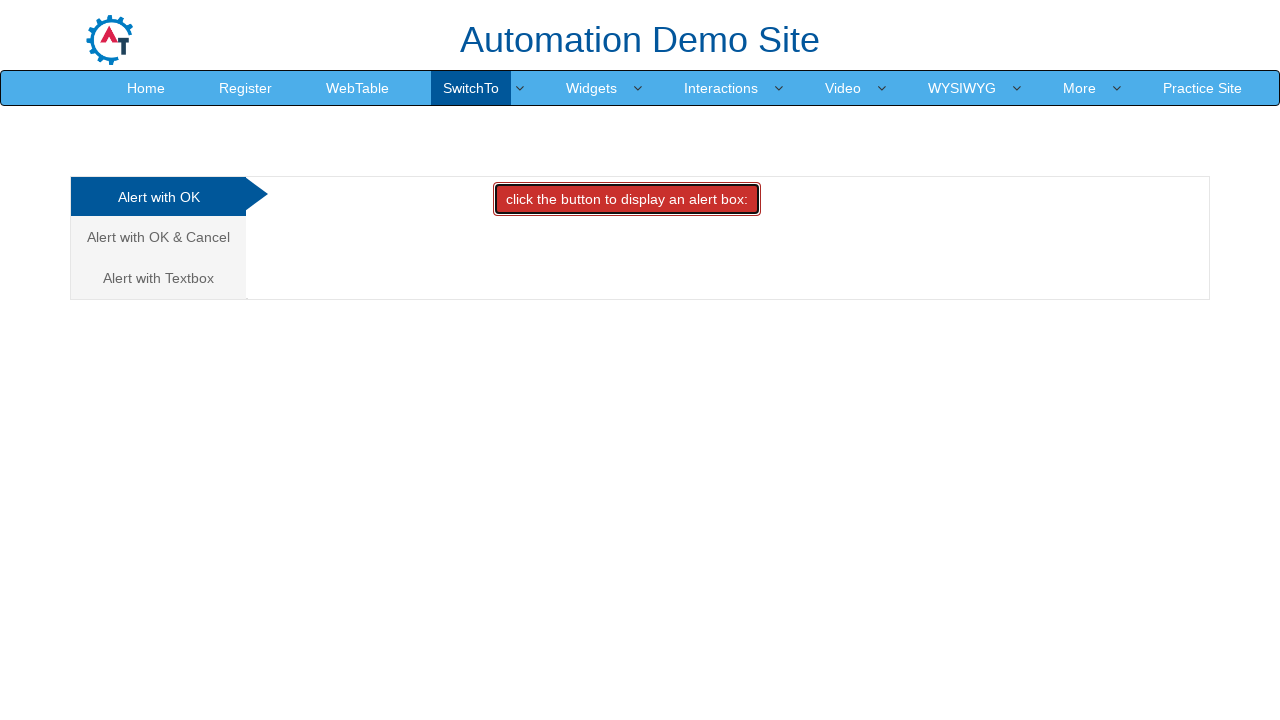

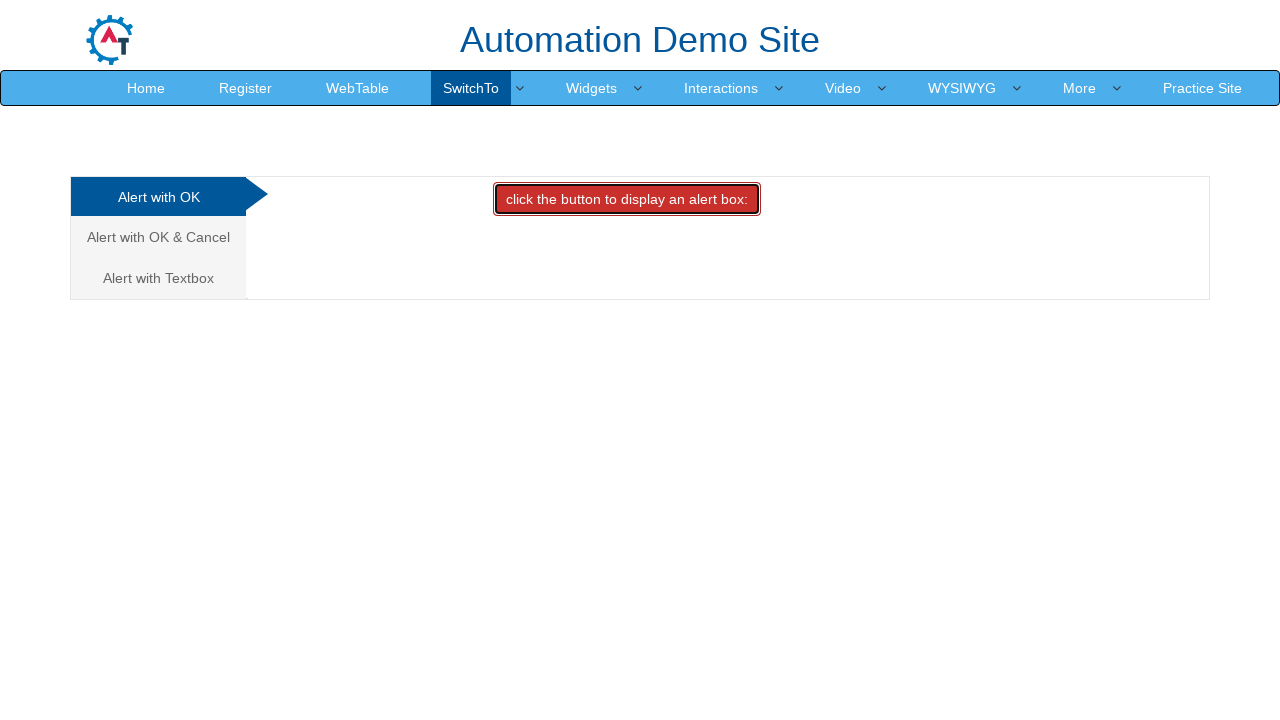